Navigates to The Internet demo site and clicks on the 11th menu item in the content list

Starting URL: https://the-internet.herokuapp.com/

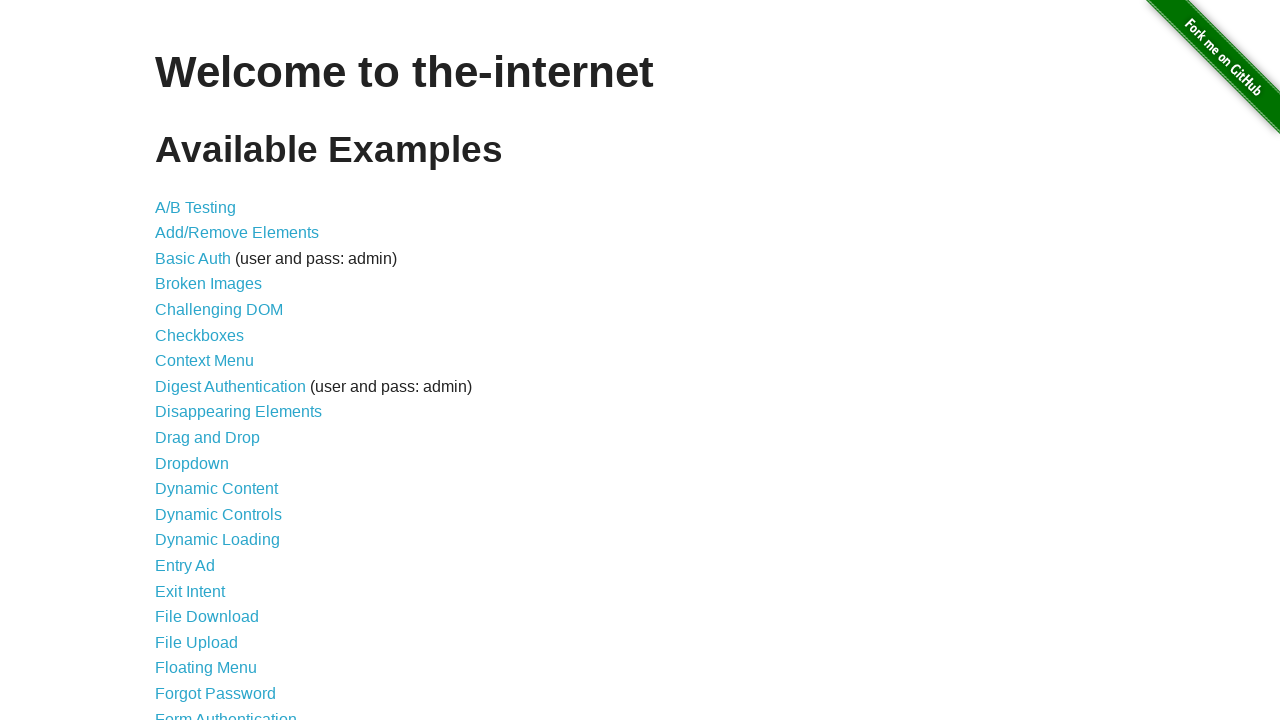

Navigated to The Internet demo site
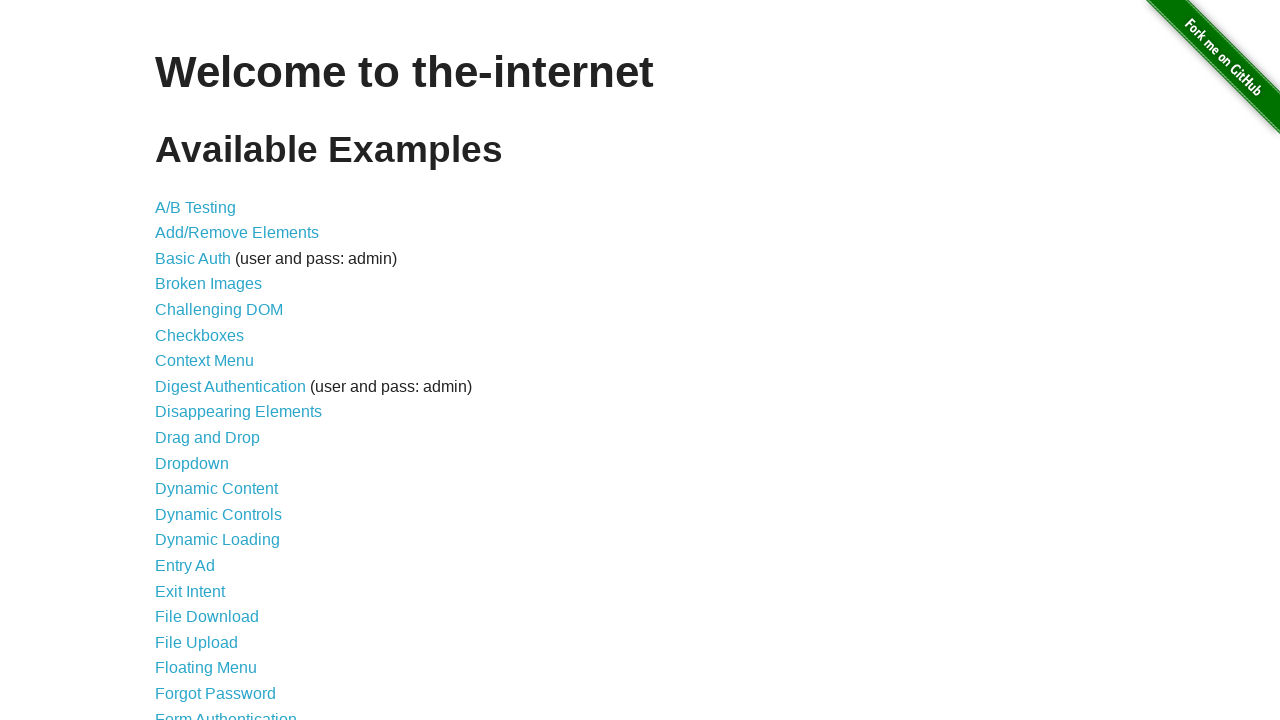

Clicked on the 11th menu item in the content list at (192, 463) on xpath=//*[@id='content']/ul/li[11]/a
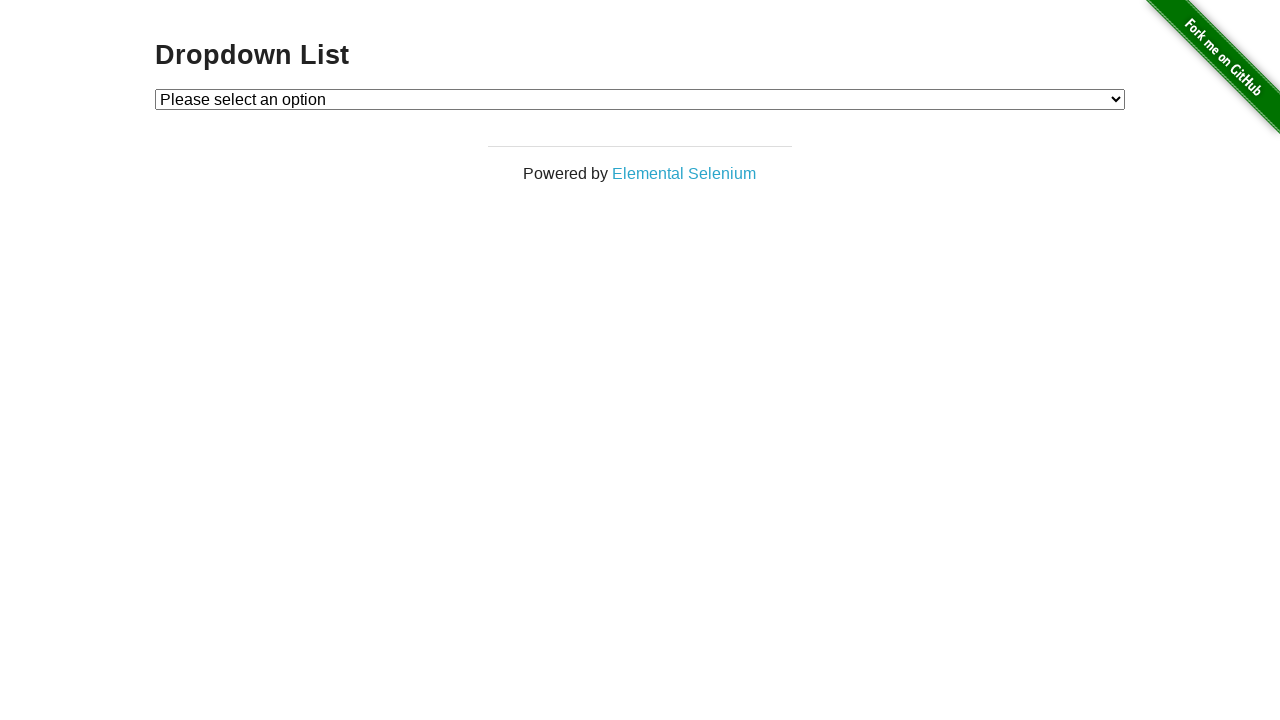

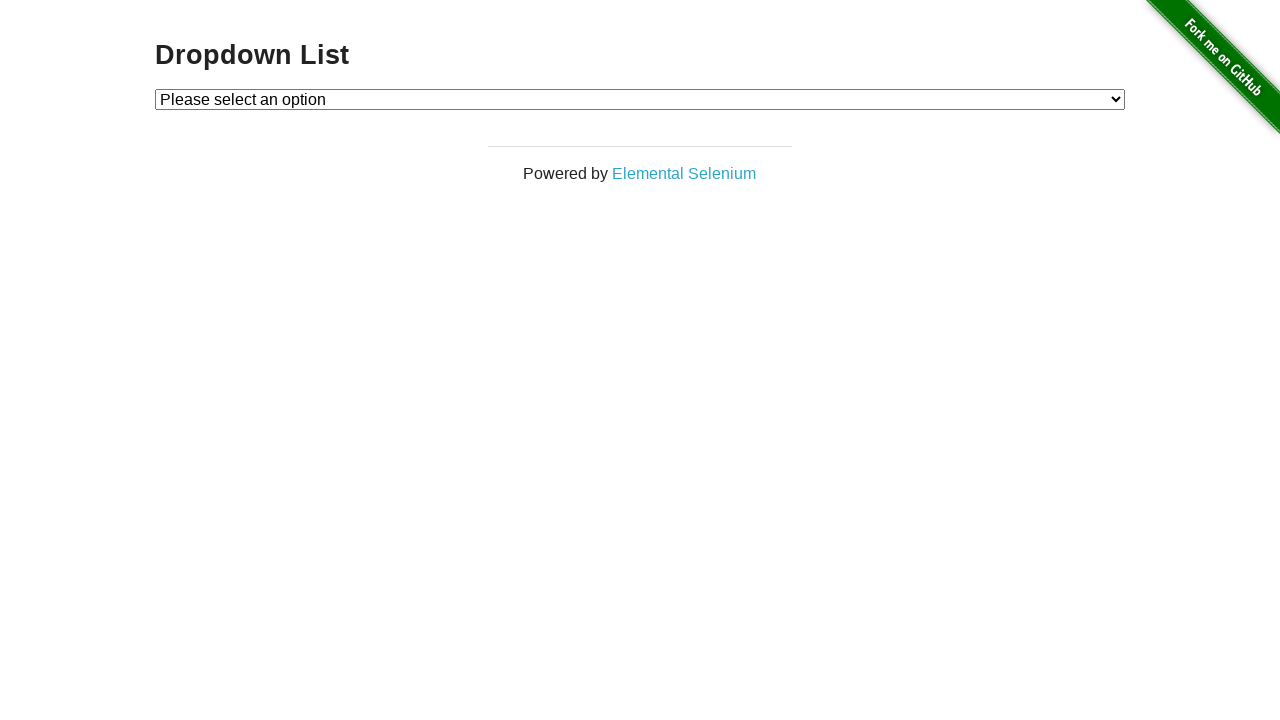